Clicks on the "Add to Estimate" button on the Google Cloud Pricing Calculator page

Starting URL: https://cloud.google.com/products/calculator

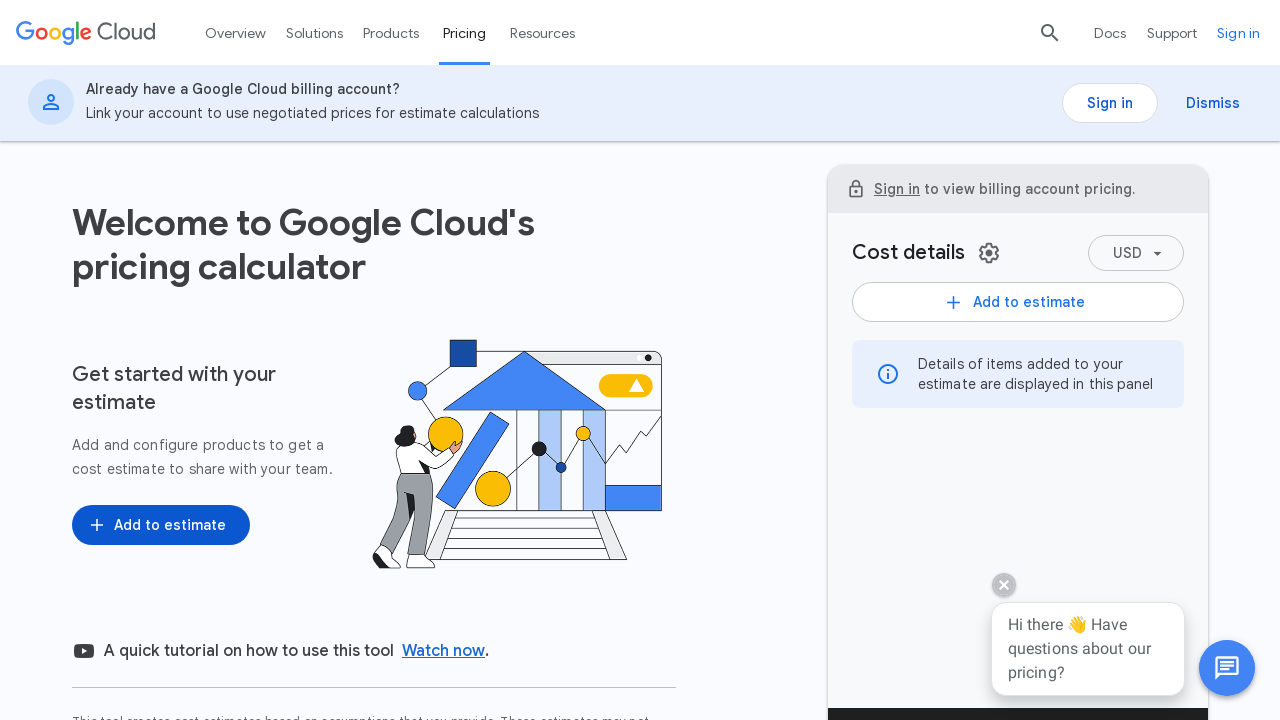

Waited for Google Cloud Pricing Calculator page to fully load (networkidle)
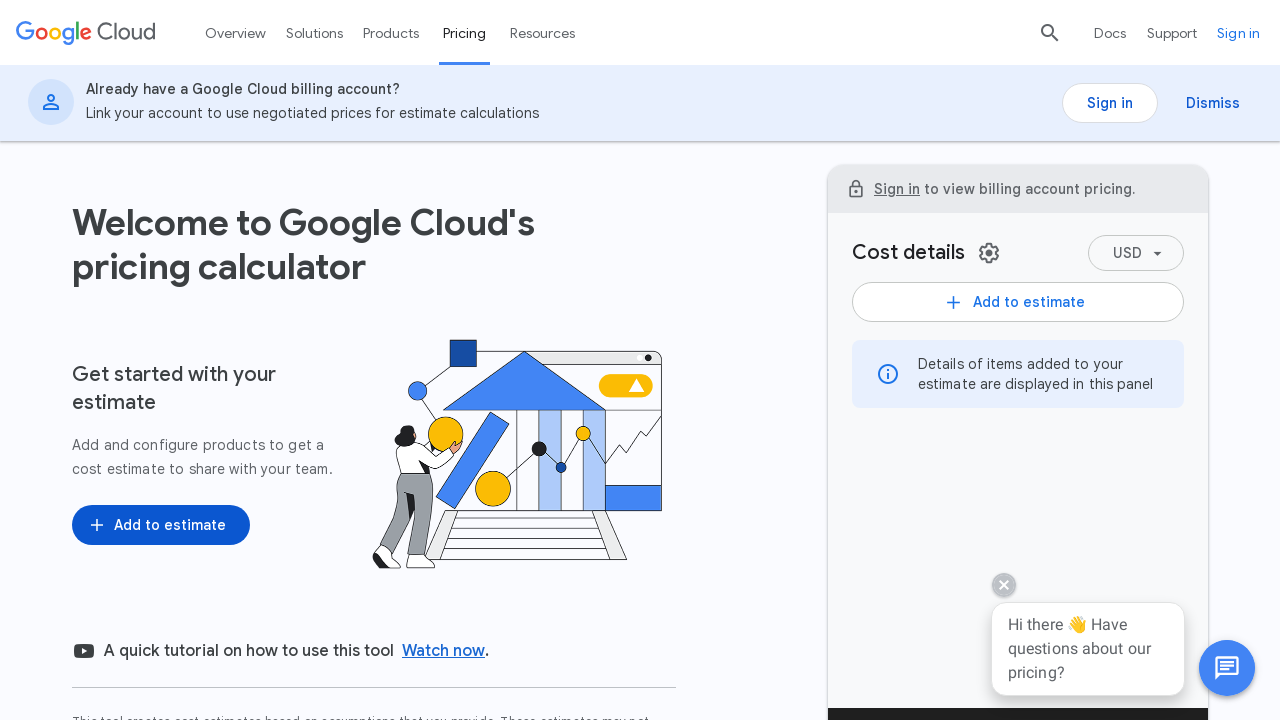

Clicked on the 'Add to Estimate' button at (170, 525) on text=Add to estimate
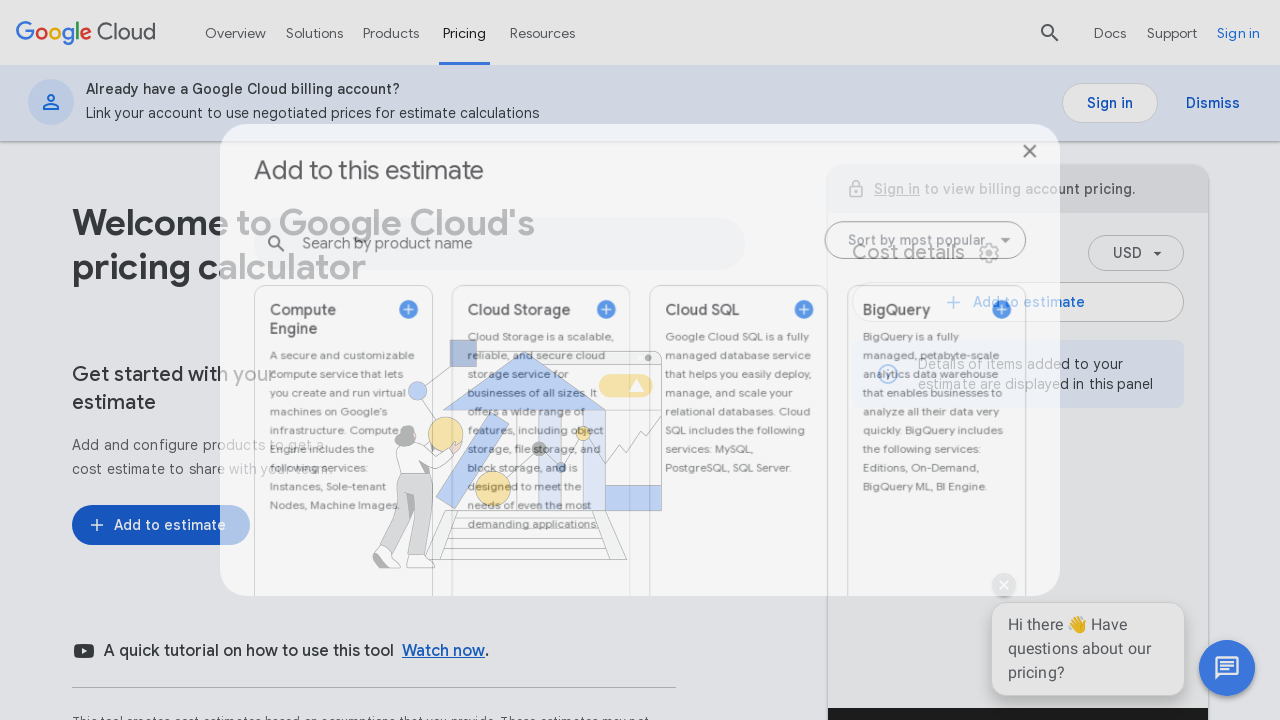

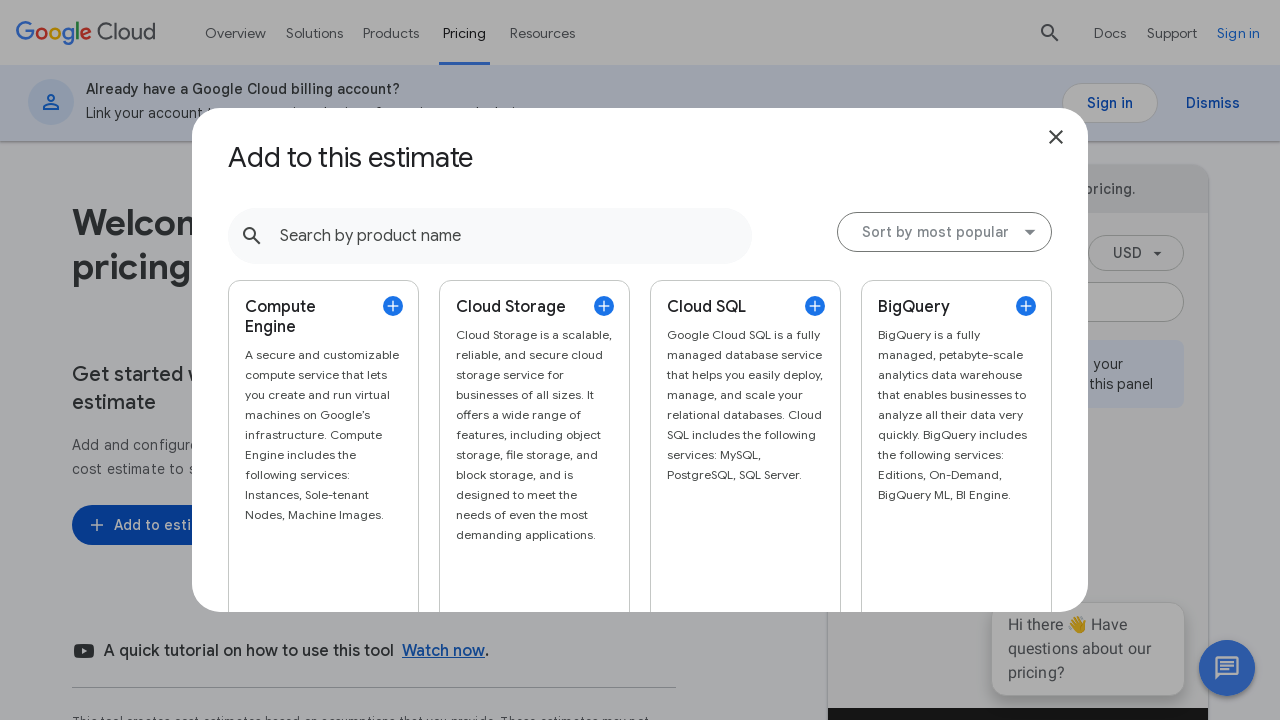